Navigates to the Playwright documentation homepage and clicks on the "Getting Started" link to access the getting started guide.

Starting URL: https://playwright.dev

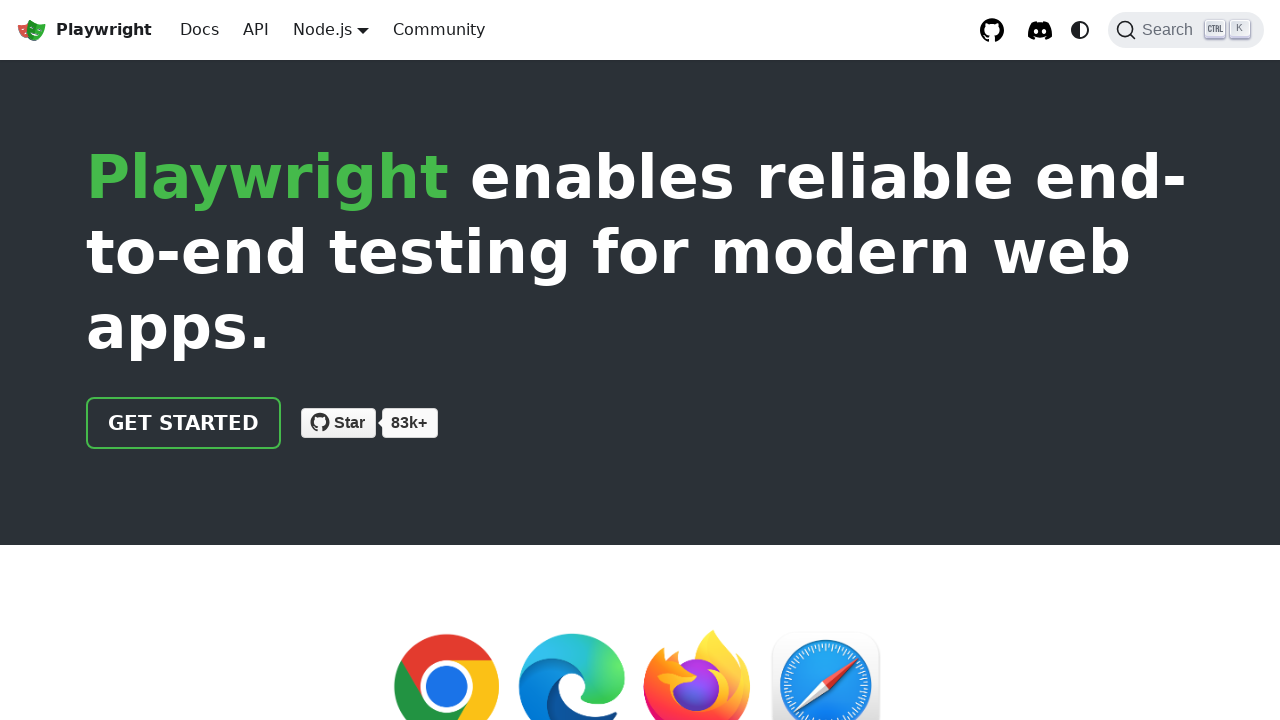

Navigated to Playwright documentation homepage
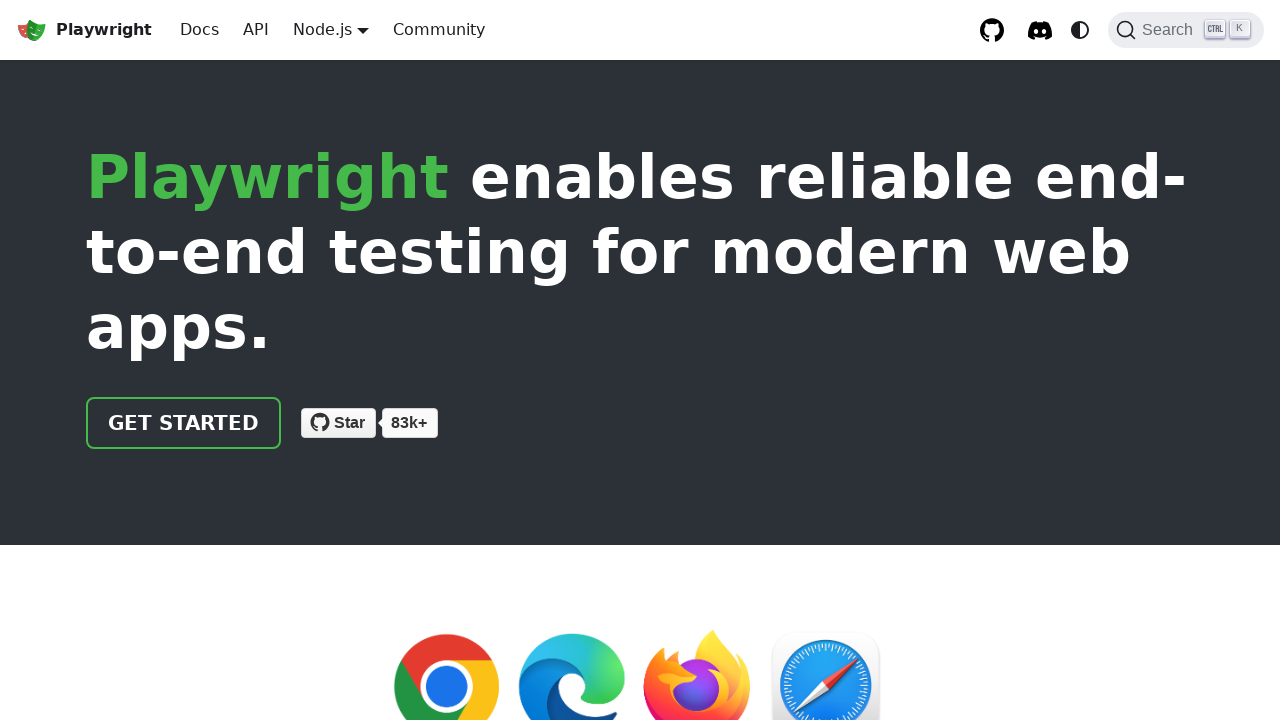

Clicked on 'Getting Started' link to access the getting started guide at (146, 533) on internal:text="Getting Started"i
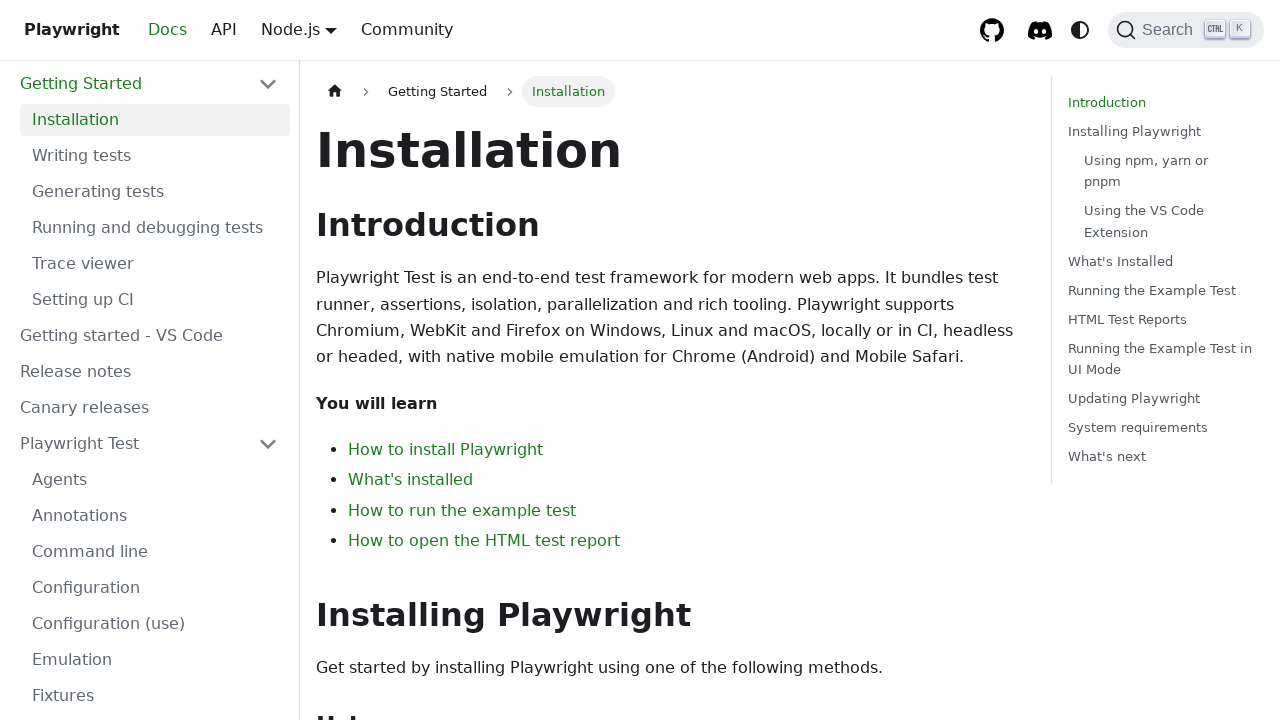

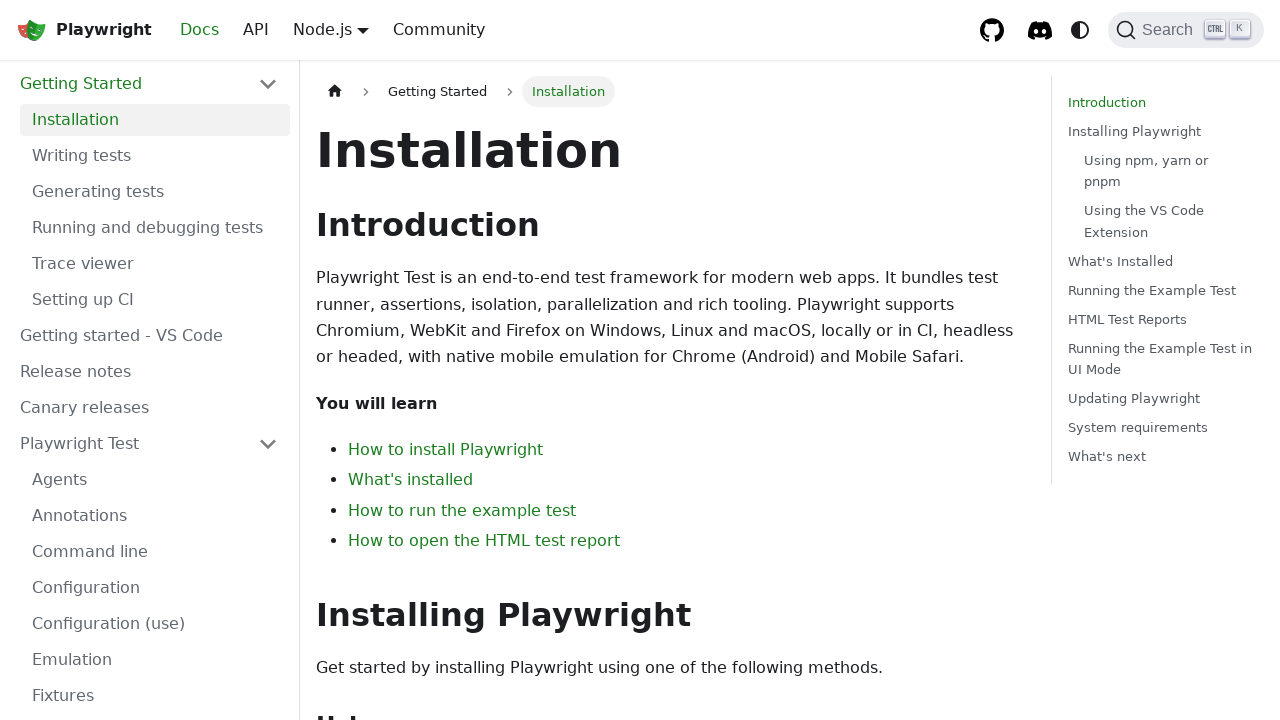